Navigates to FreeCRM website and verifies that the navigation header links are present and loaded

Starting URL: https://classic.freecrm.com/index.html?e=1

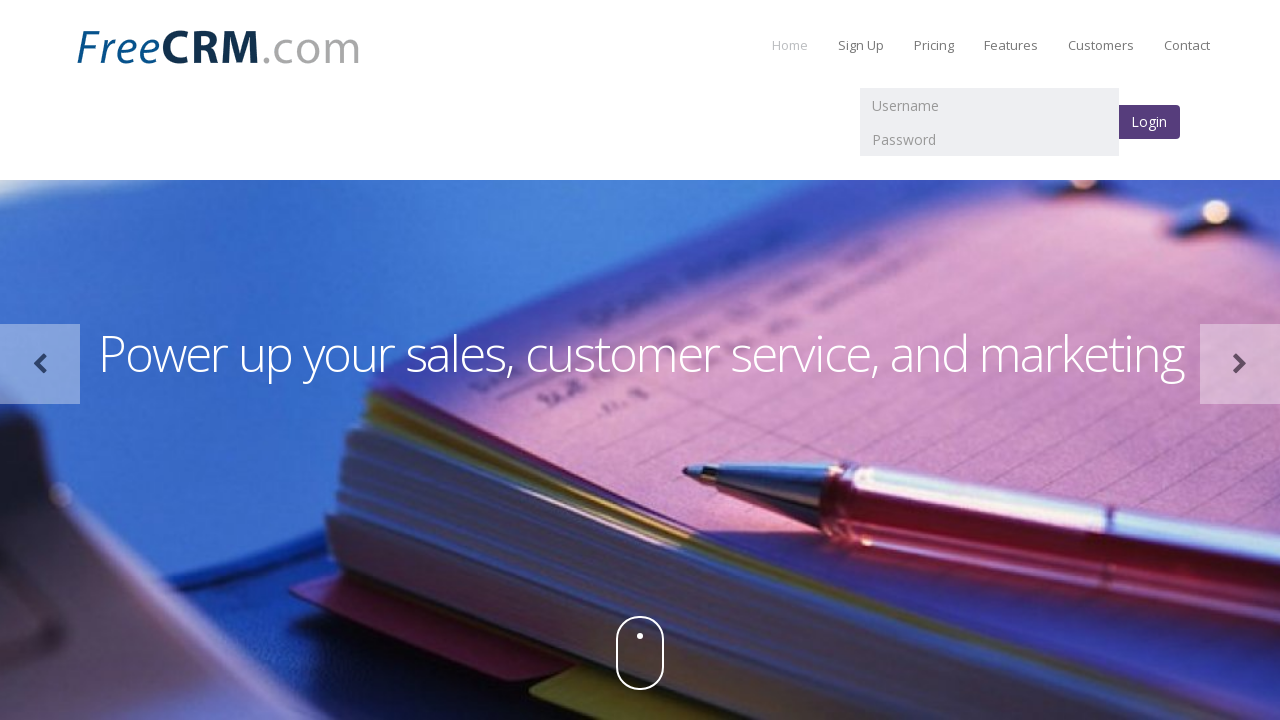

Navigated to FreeCRM website
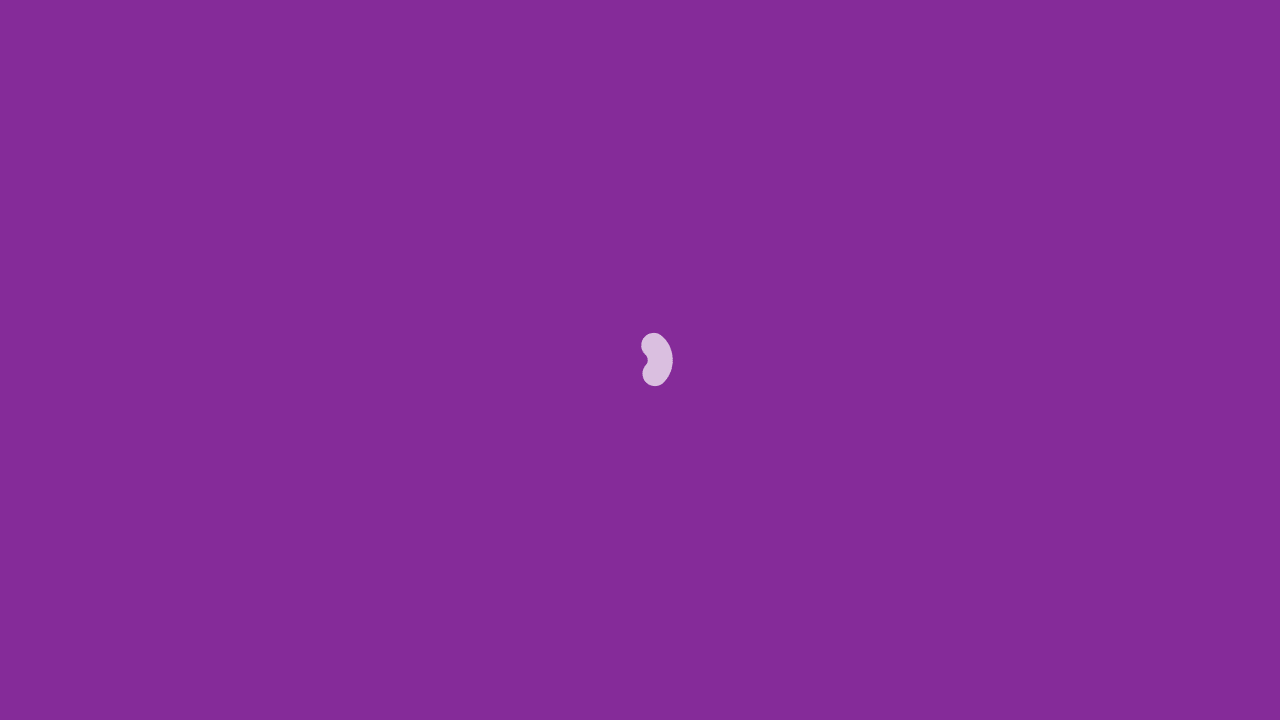

Navigation header links are present in the DOM
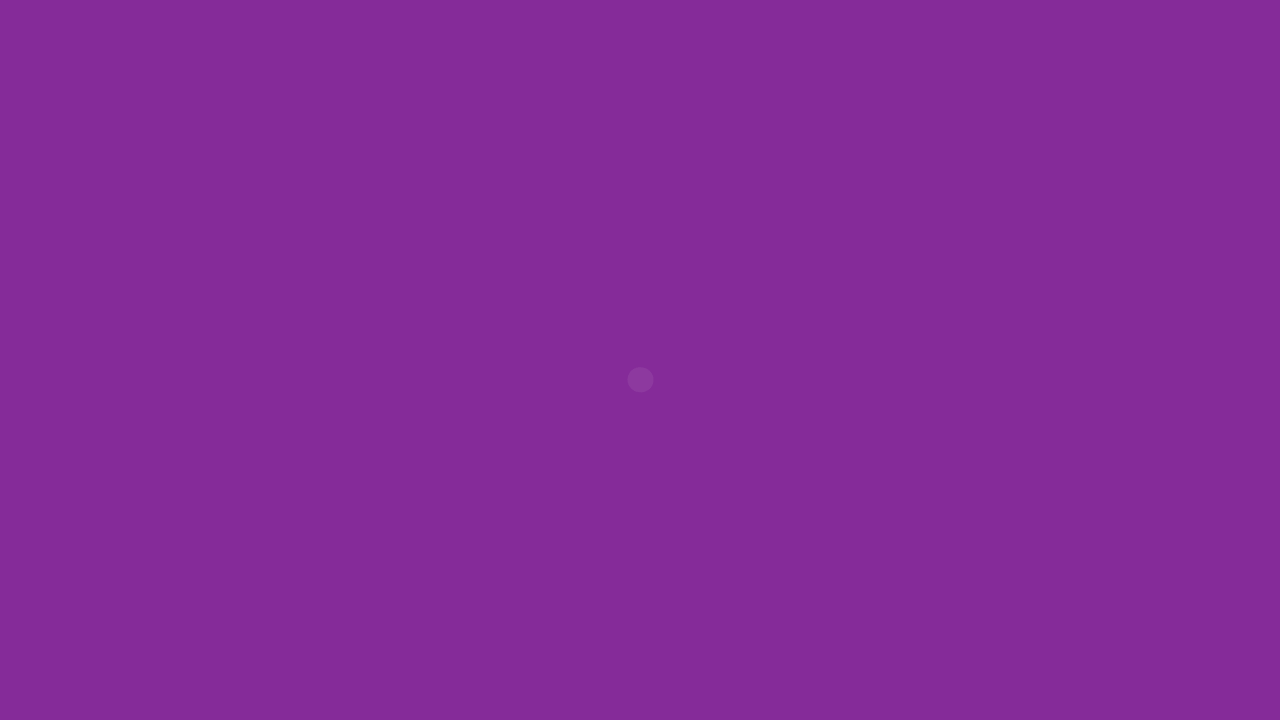

Located navigation links element
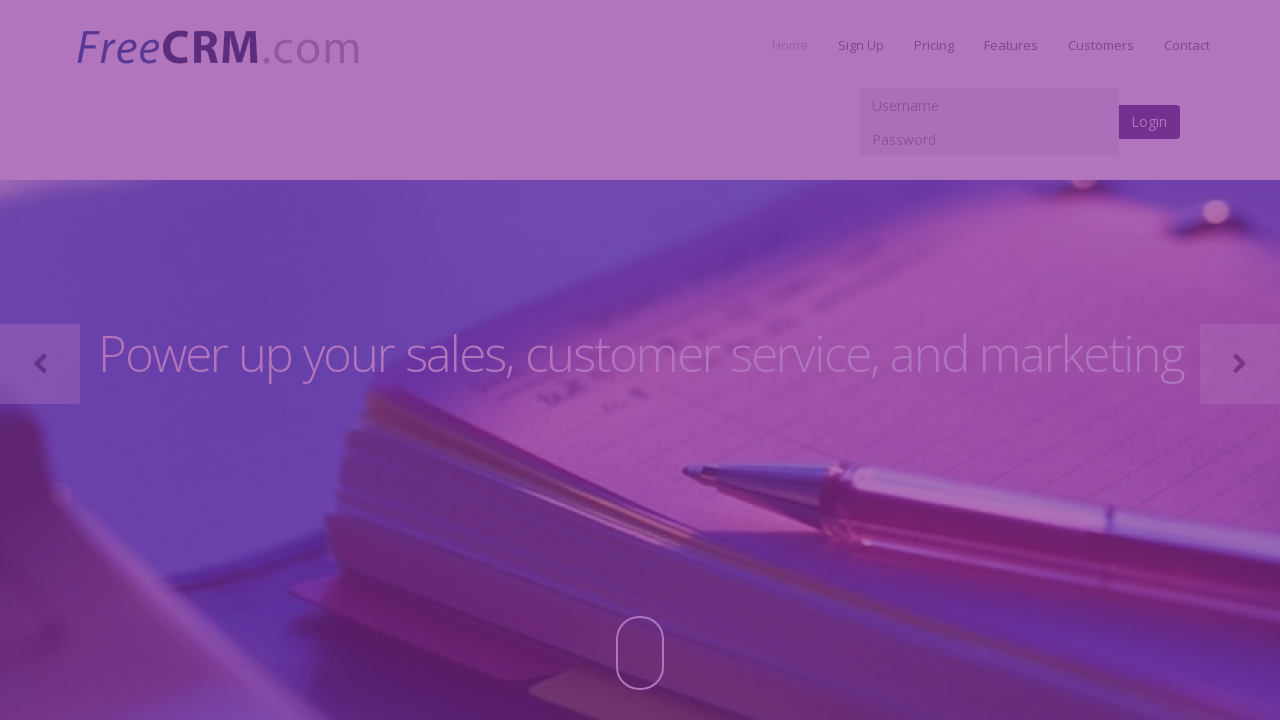

First navigation link is visible and loaded
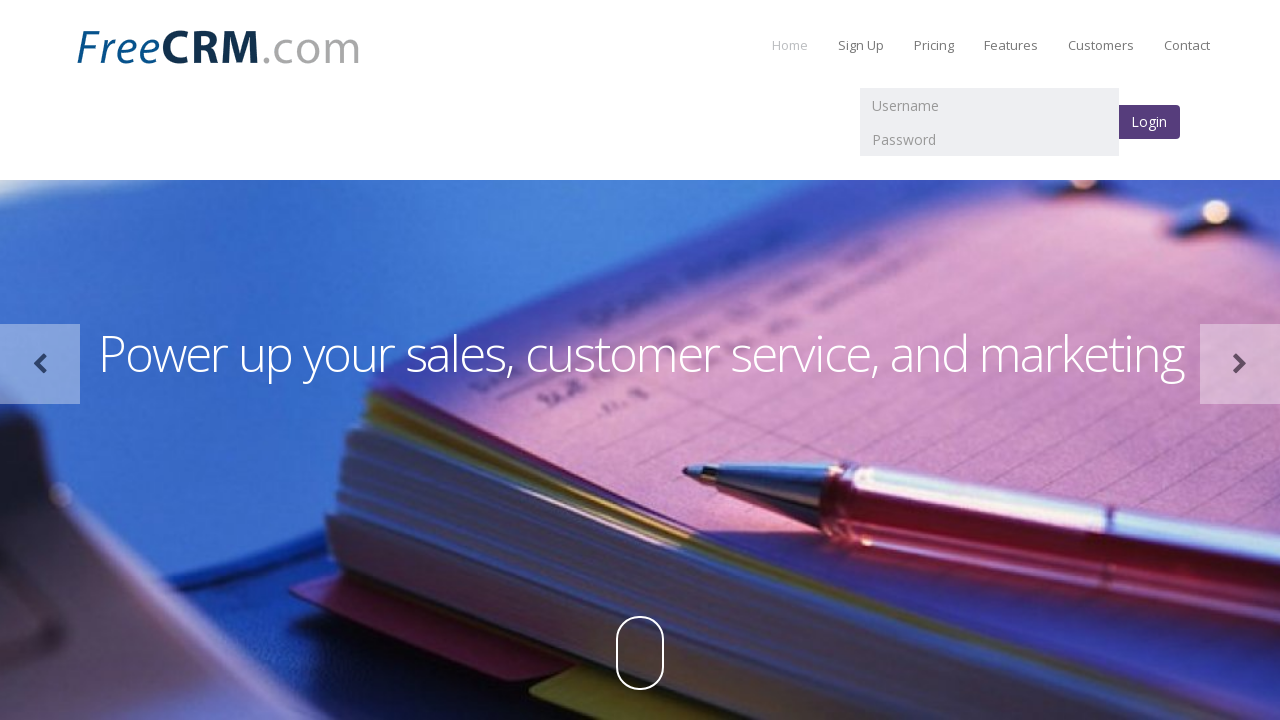

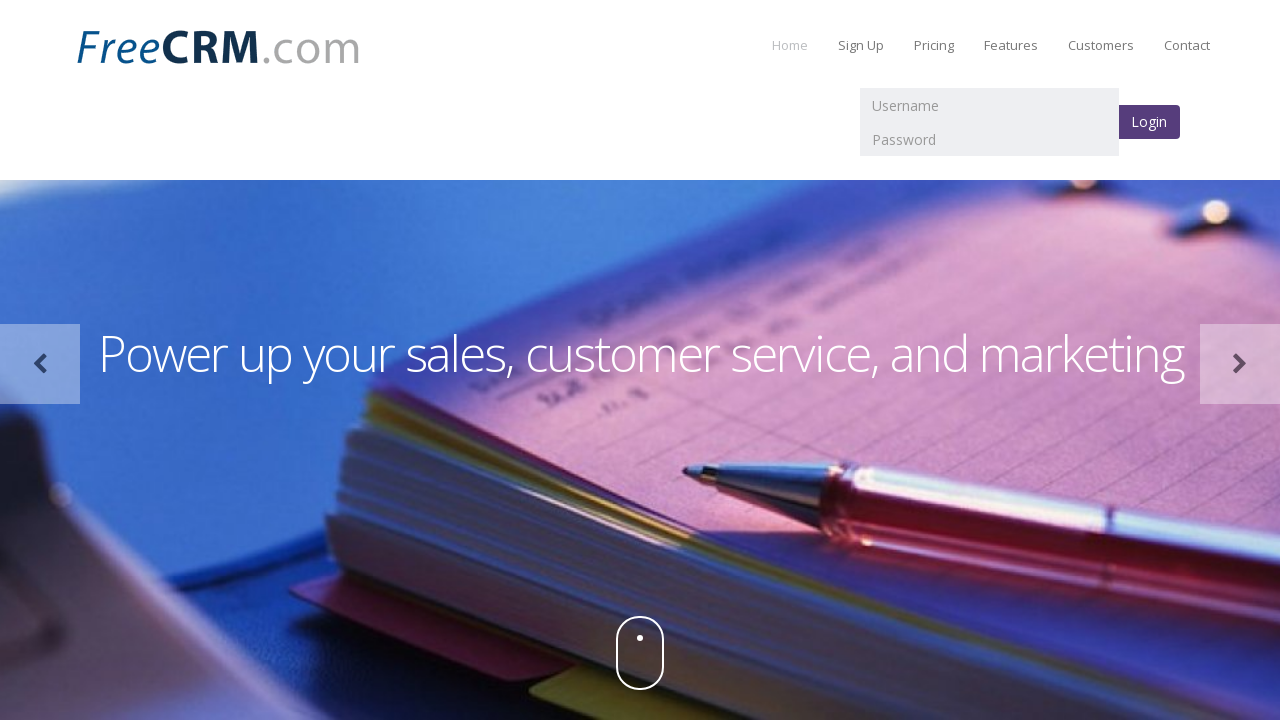